Tests that entering empty text removes the todo item

Starting URL: https://demo.playwright.dev/todomvc

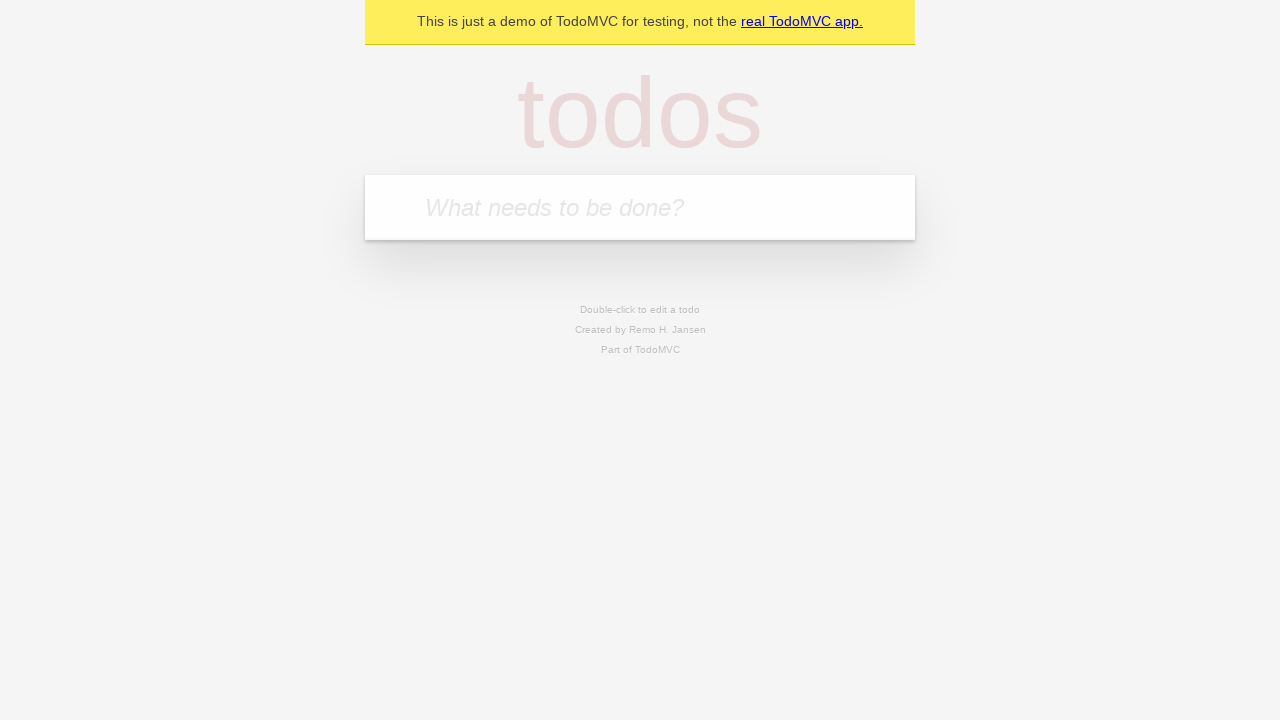

Filled input field with 'buy some cheese' on internal:attr=[placeholder="What needs to be done?"i]
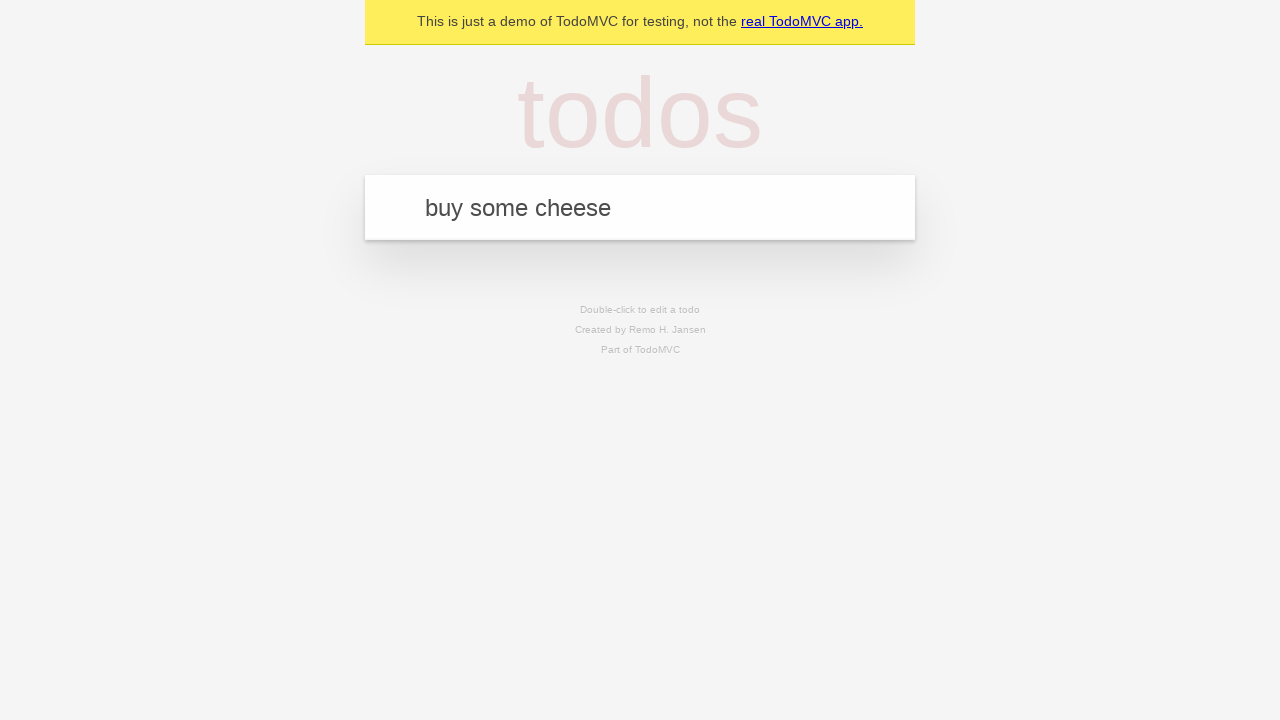

Pressed Enter to create first todo item on internal:attr=[placeholder="What needs to be done?"i]
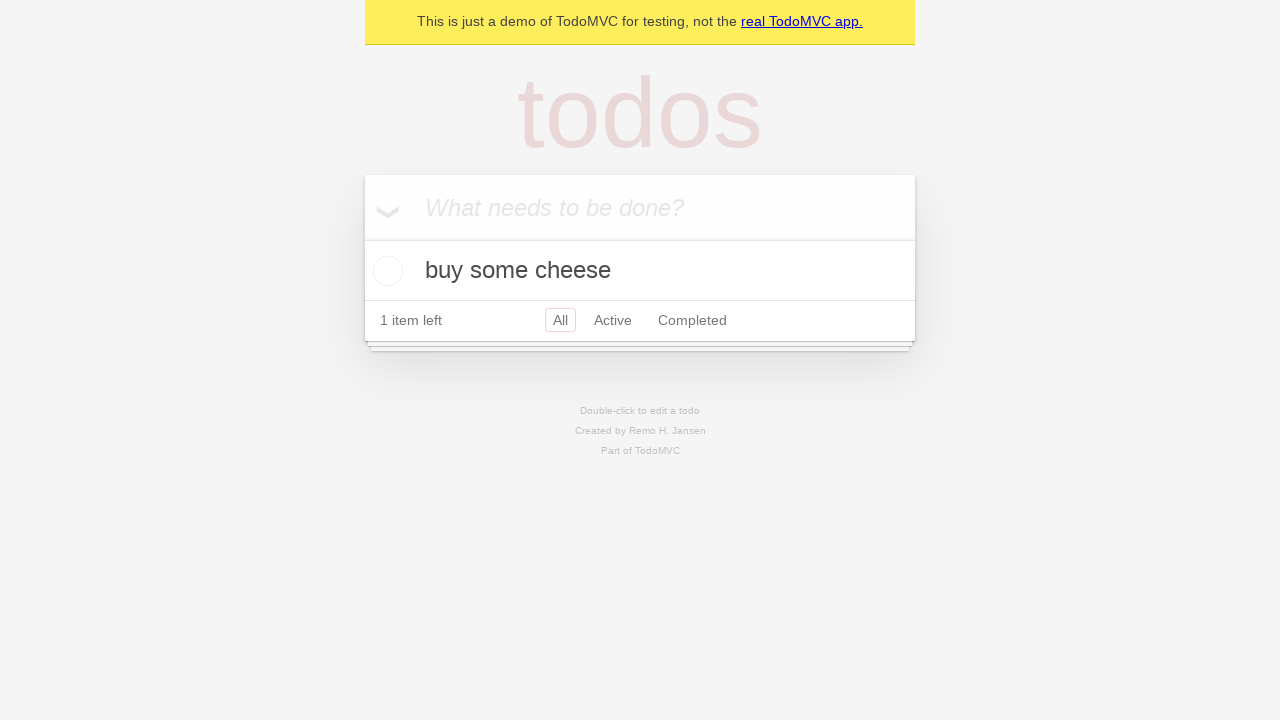

Filled input field with 'feed the cat' on internal:attr=[placeholder="What needs to be done?"i]
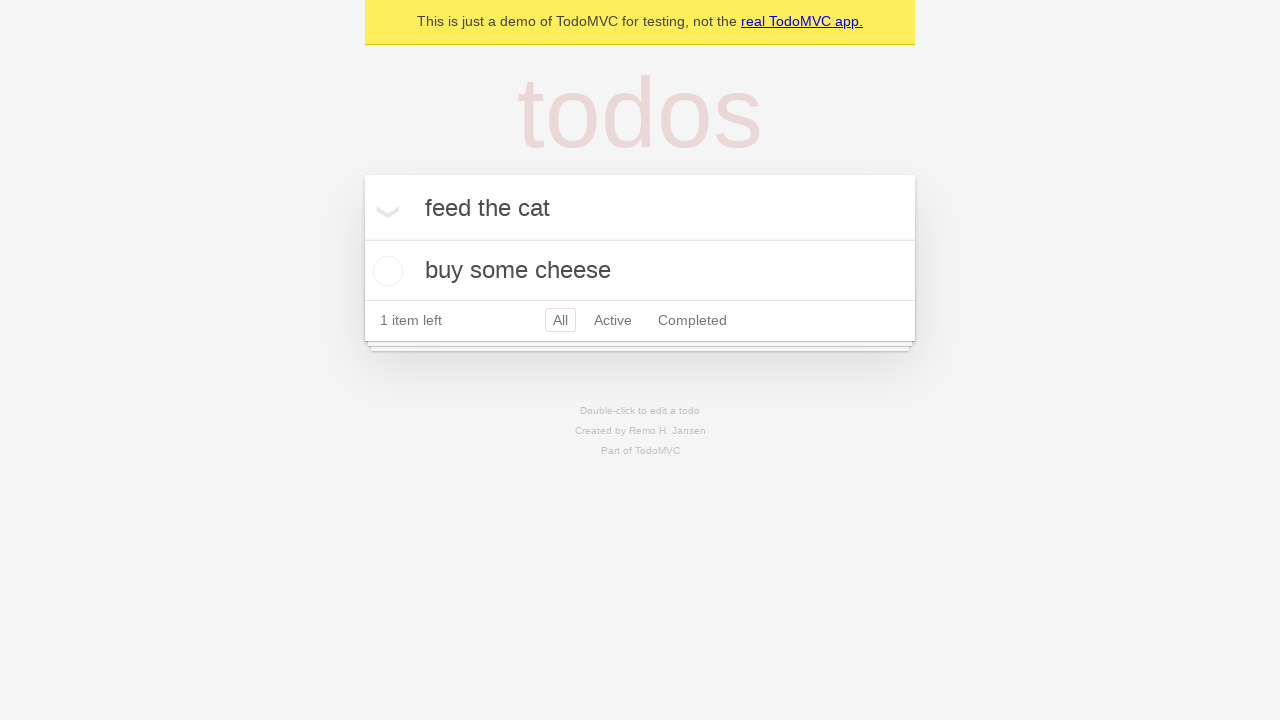

Pressed Enter to create second todo item on internal:attr=[placeholder="What needs to be done?"i]
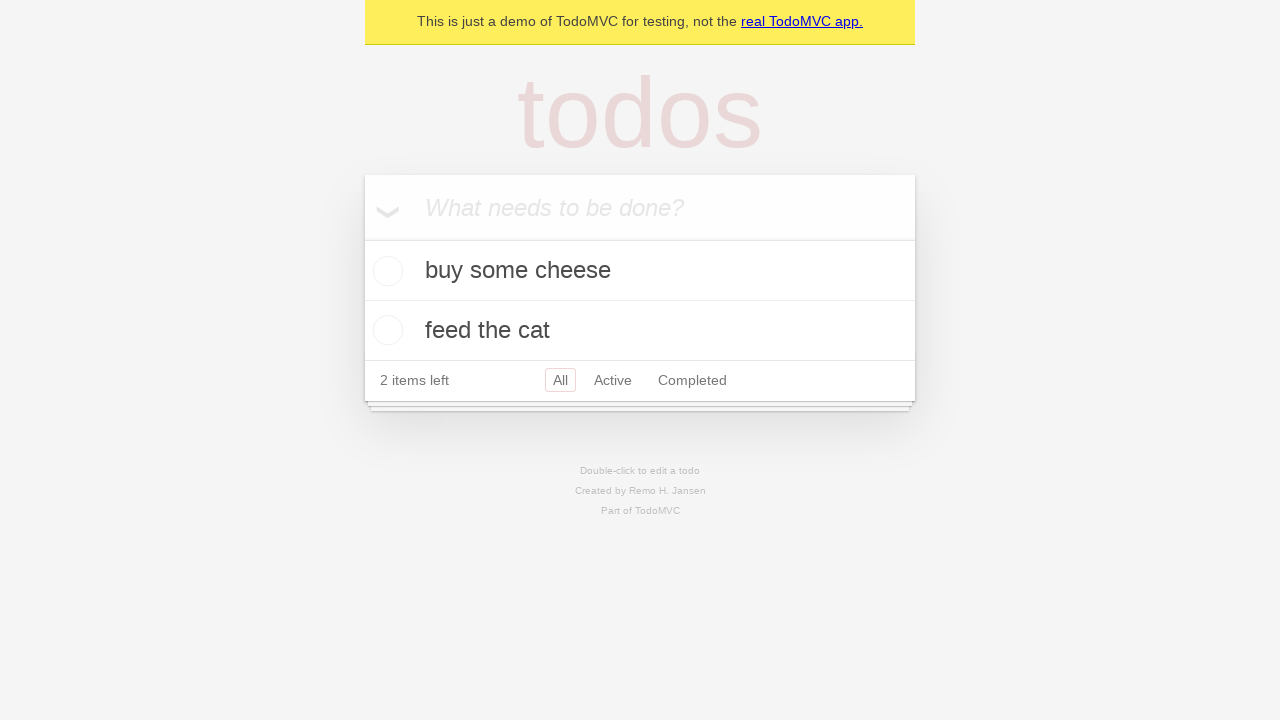

Filled input field with 'book a doctors appointment' on internal:attr=[placeholder="What needs to be done?"i]
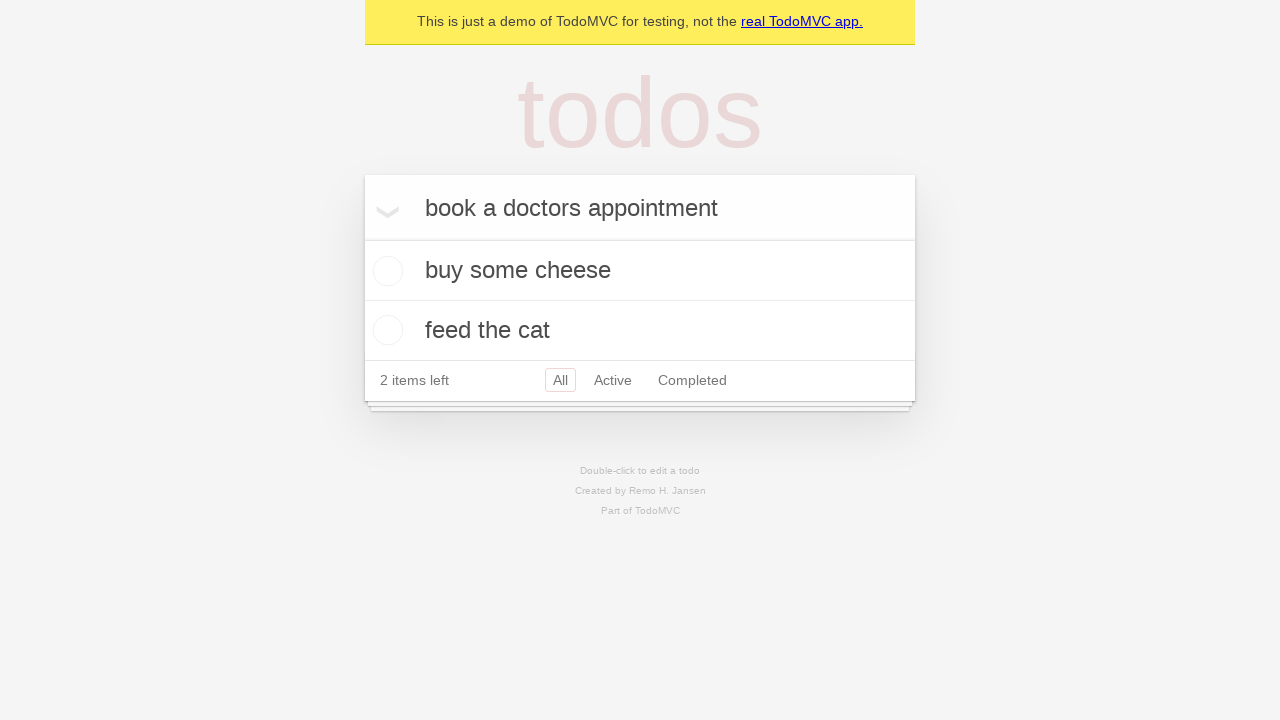

Pressed Enter to create third todo item on internal:attr=[placeholder="What needs to be done?"i]
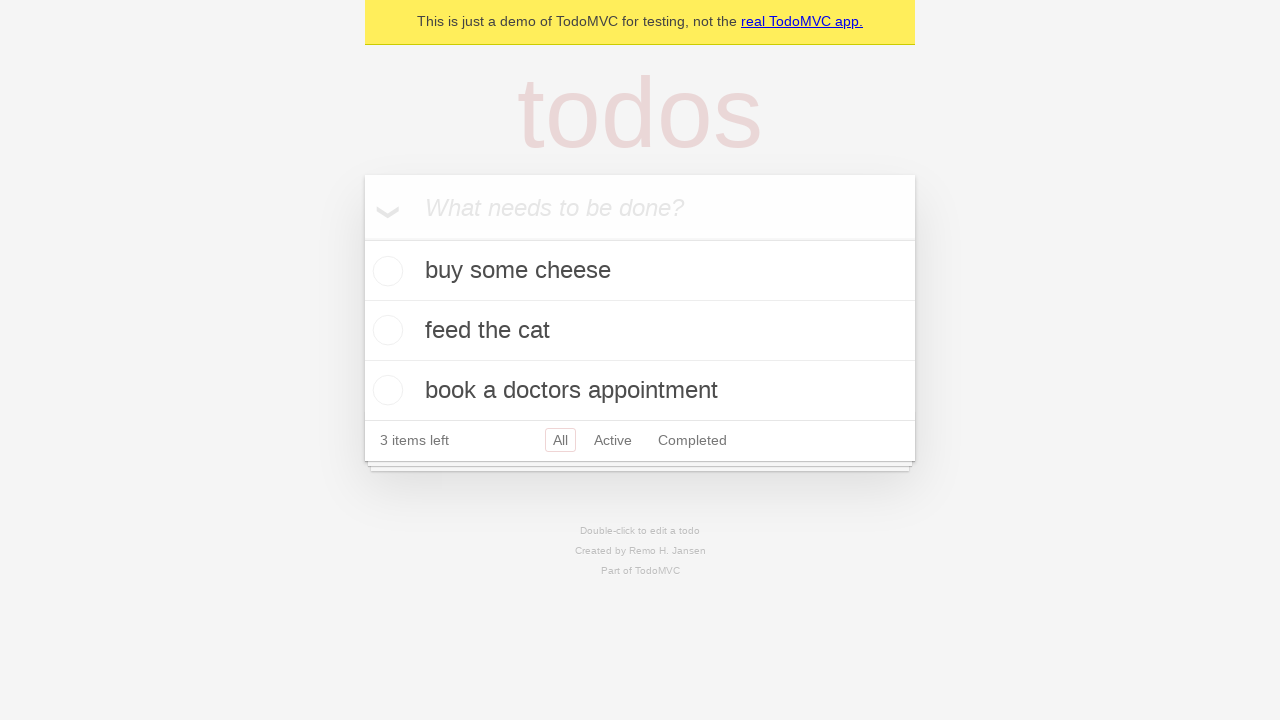

Double-clicked second todo item to enter edit mode at (640, 331) on internal:testid=[data-testid="todo-item"s] >> nth=1
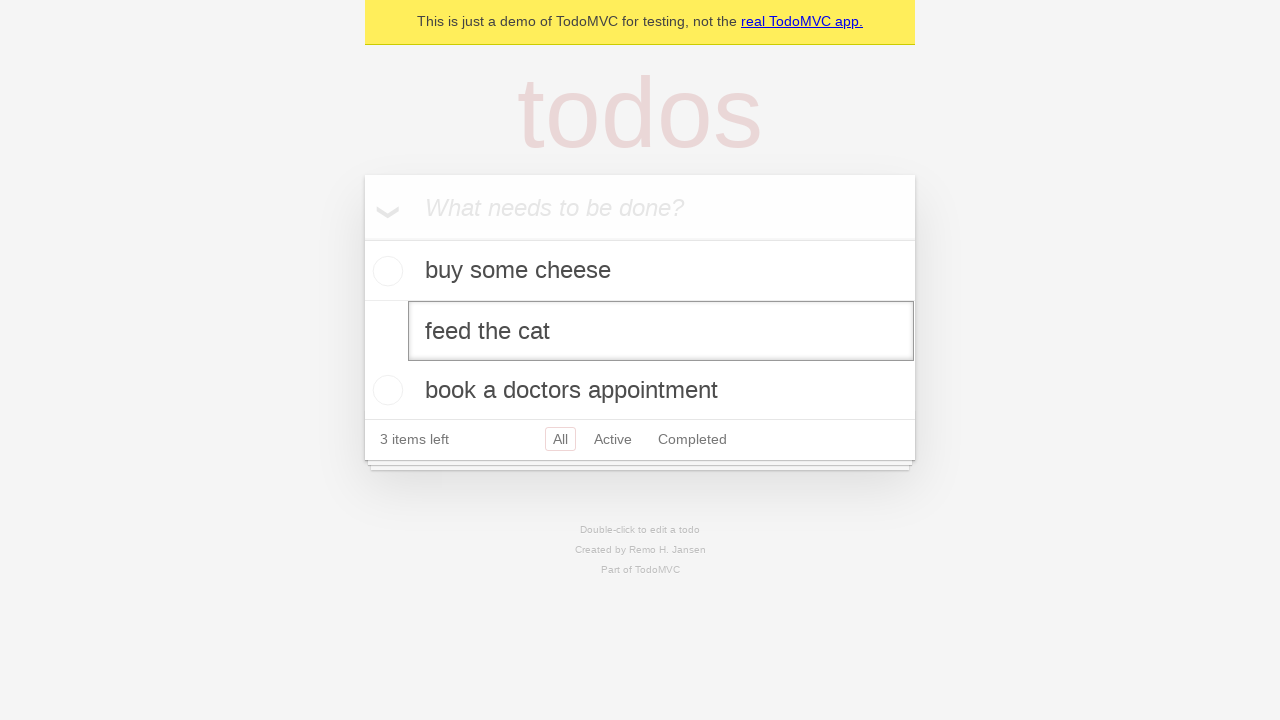

Cleared the text from the edit field on internal:testid=[data-testid="todo-item"s] >> nth=1 >> internal:role=textbox[nam
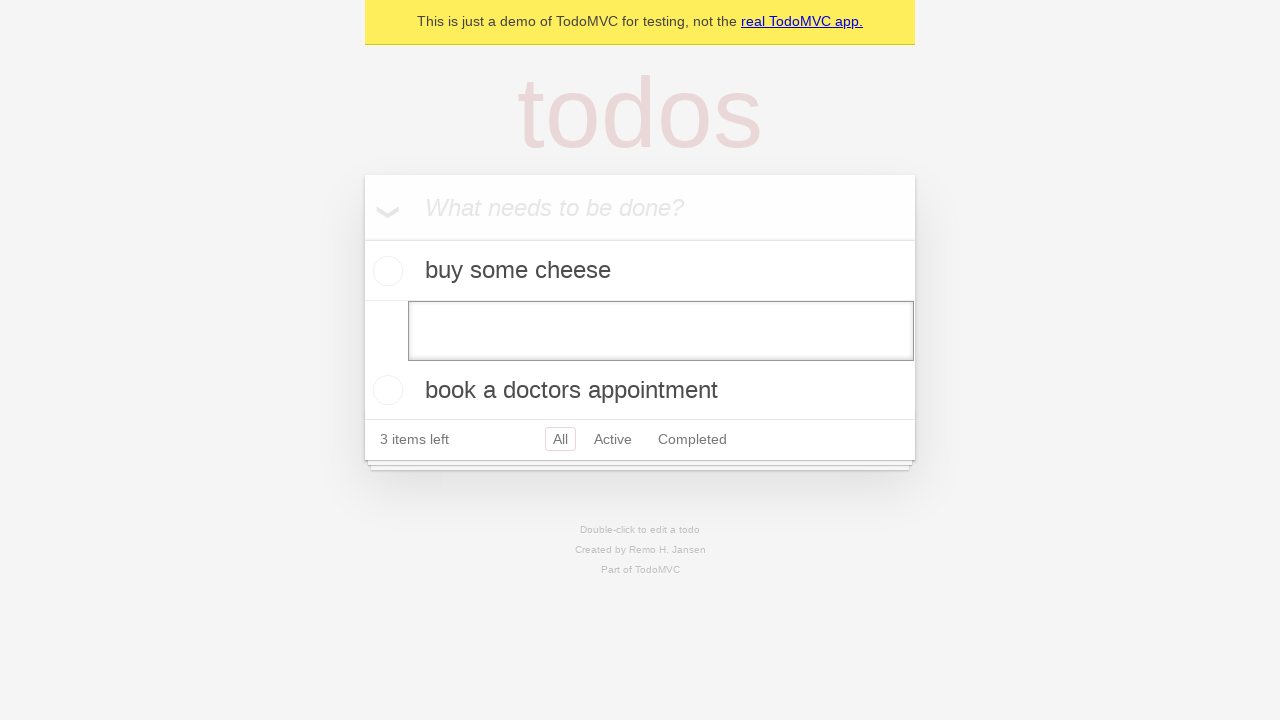

Pressed Enter to confirm empty text and remove the todo item on internal:testid=[data-testid="todo-item"s] >> nth=1 >> internal:role=textbox[nam
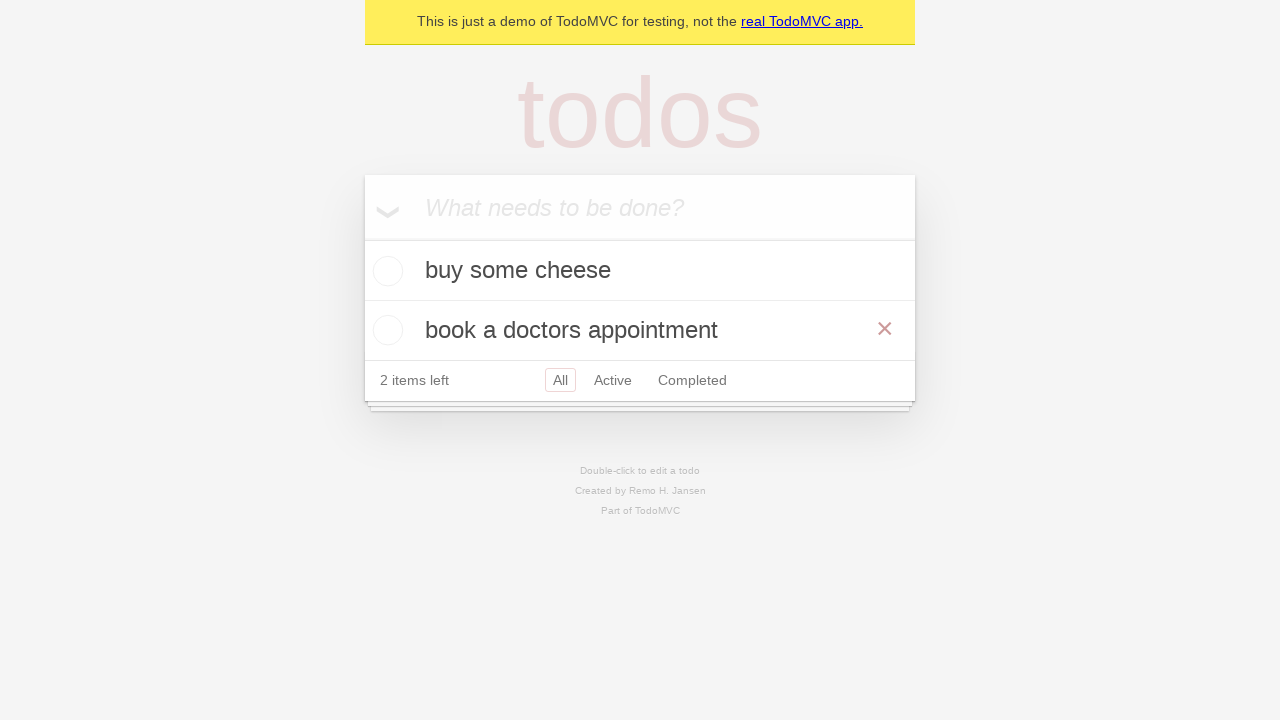

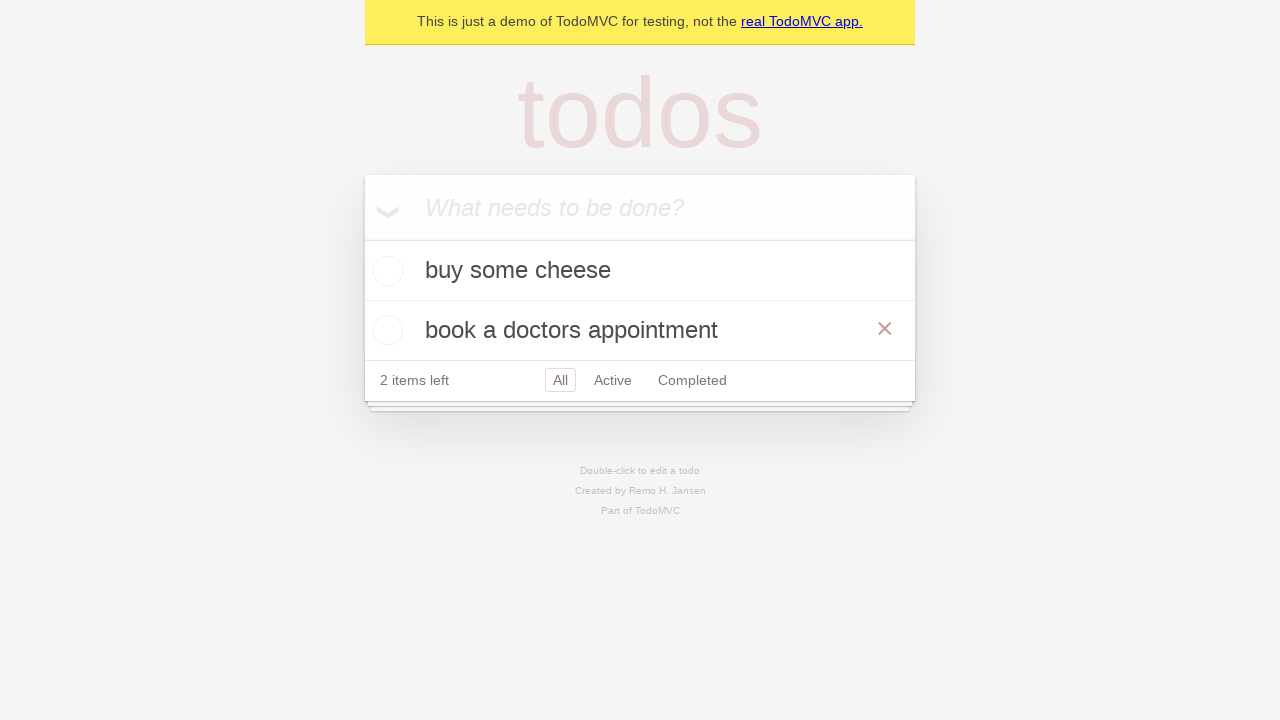